Tests handling a JavaScript prompt dialog by clicking a link to trigger it, entering text, and accepting the prompt

Starting URL: https://www.selenium.dev/documentation/en/webdriver/js_alerts_prompts_and_confirmations/

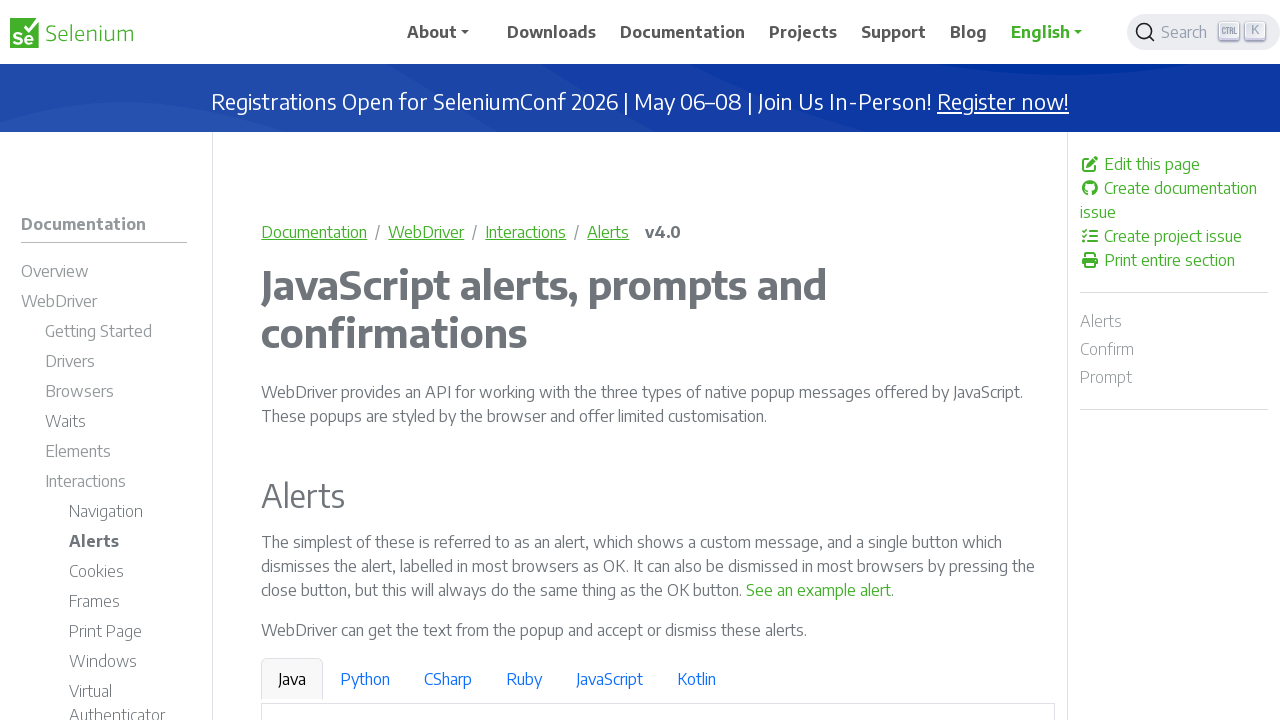

Set up dialog handler to accept prompt with 'Playwright' text
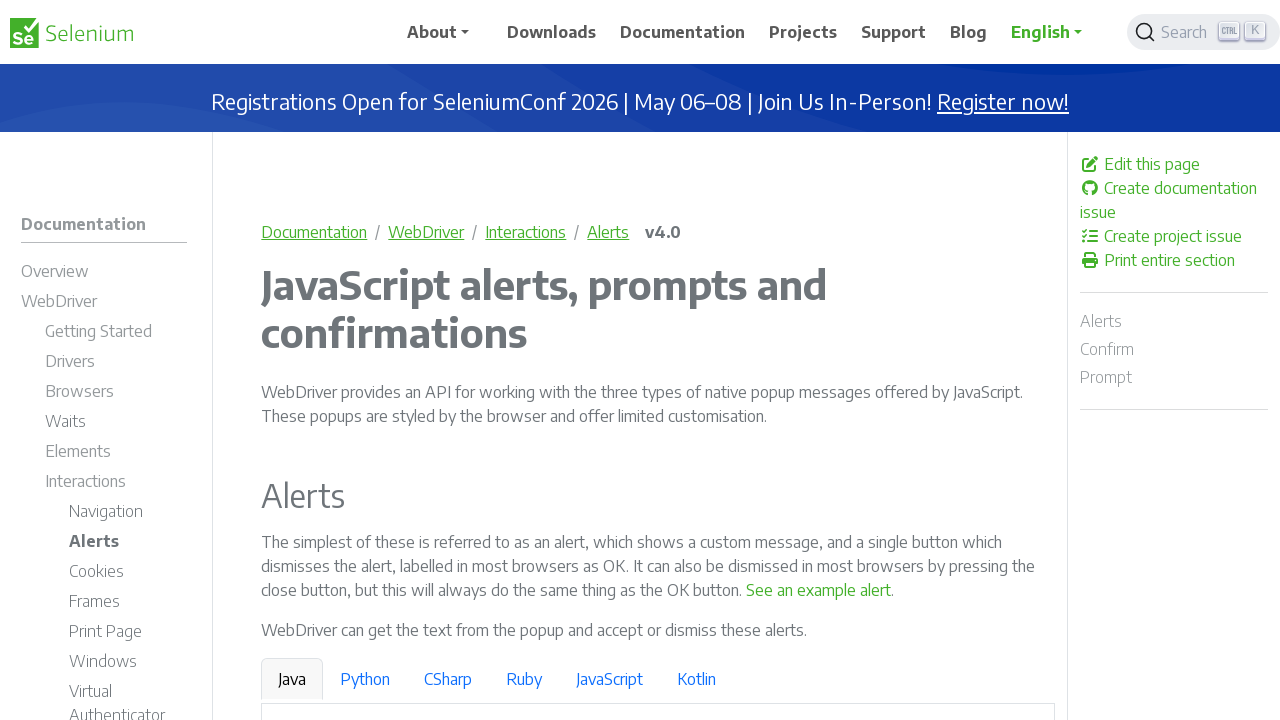

Clicked 'See a sample prompt' link to trigger JavaScript prompt dialog at (627, 360) on a:has-text('See a sample prompt')
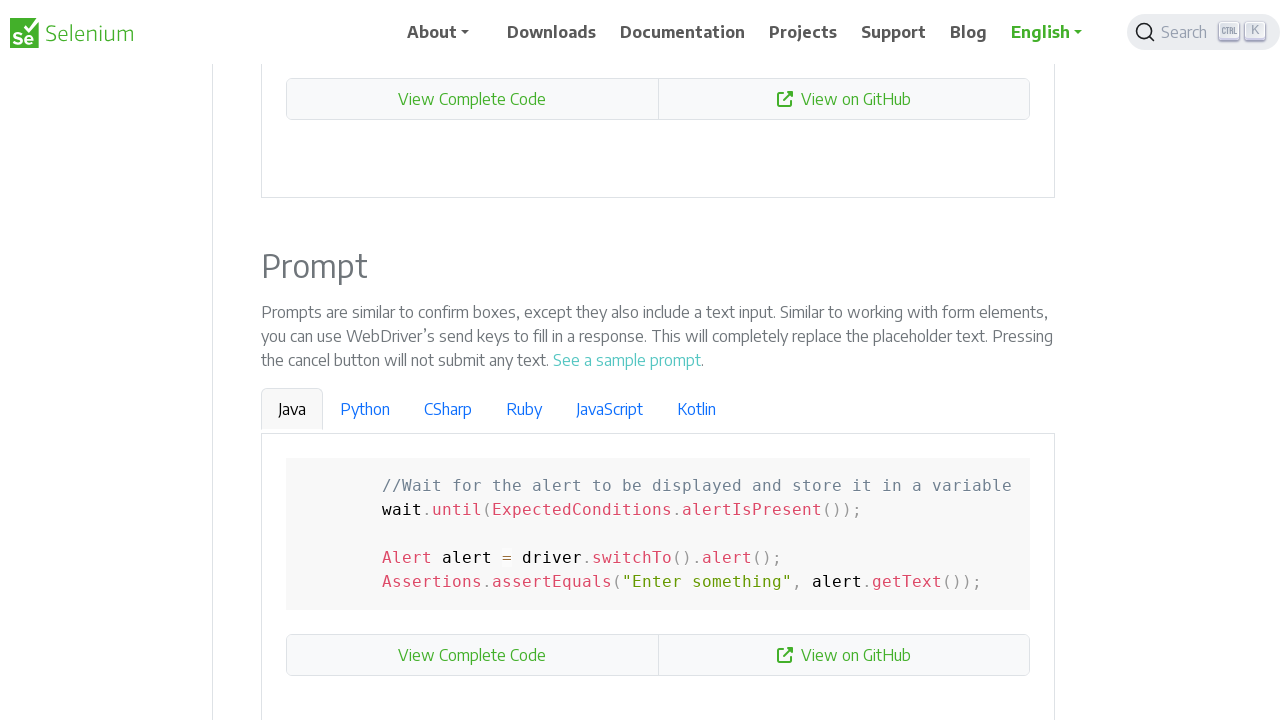

Waited for prompt dialog to be processed and accepted
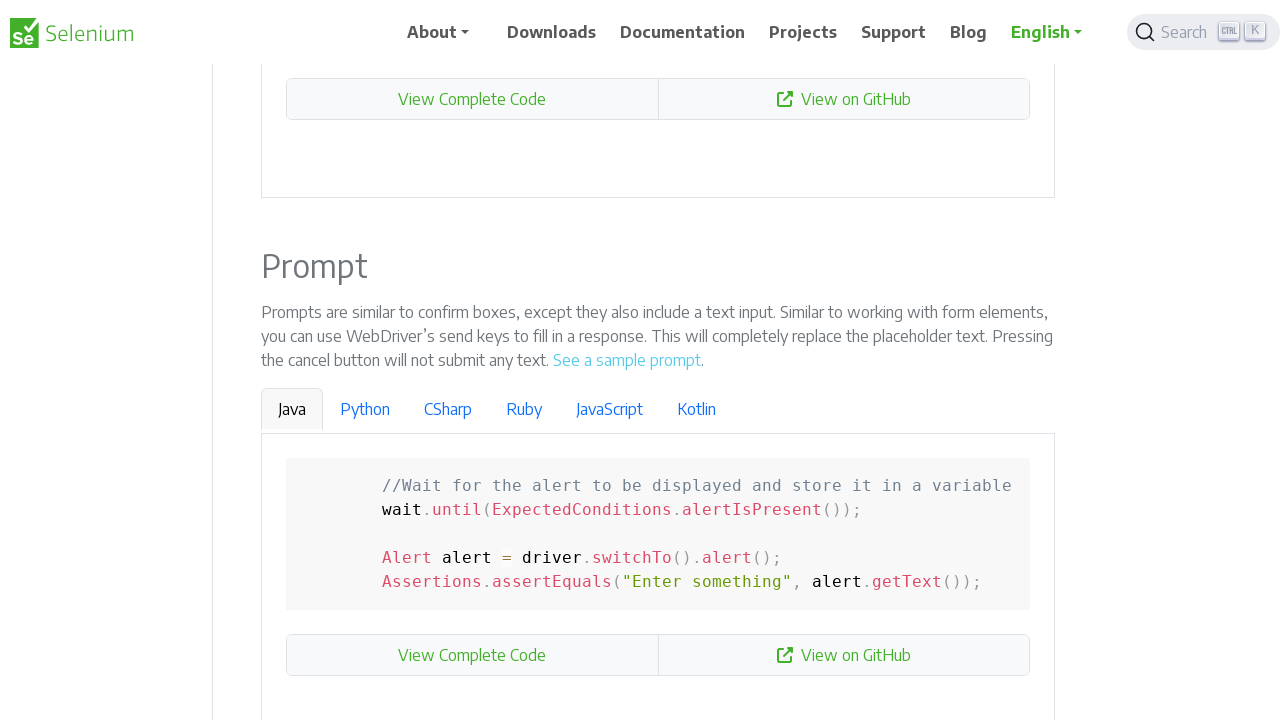

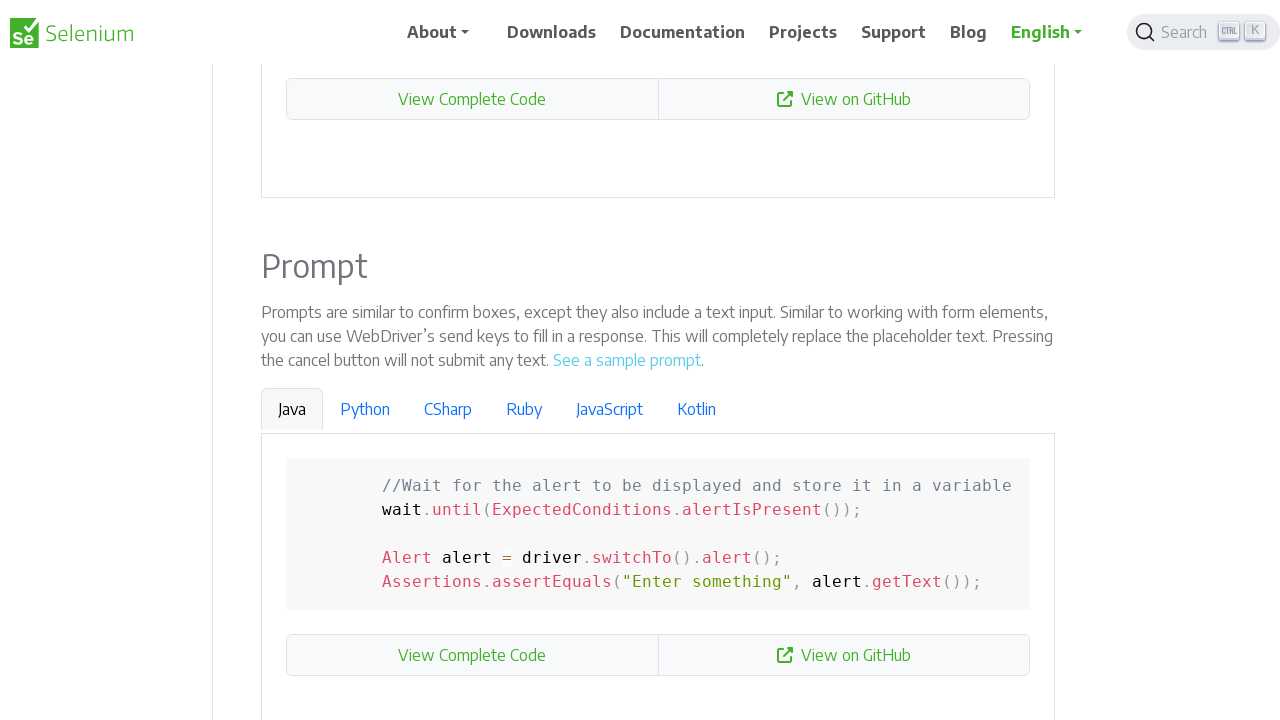